Tests opting out of A/B tests by adding an opt-out cookie after visiting the page, then refreshing to verify the page shows "No A/B Test" heading

Starting URL: http://the-internet.herokuapp.com/abtest

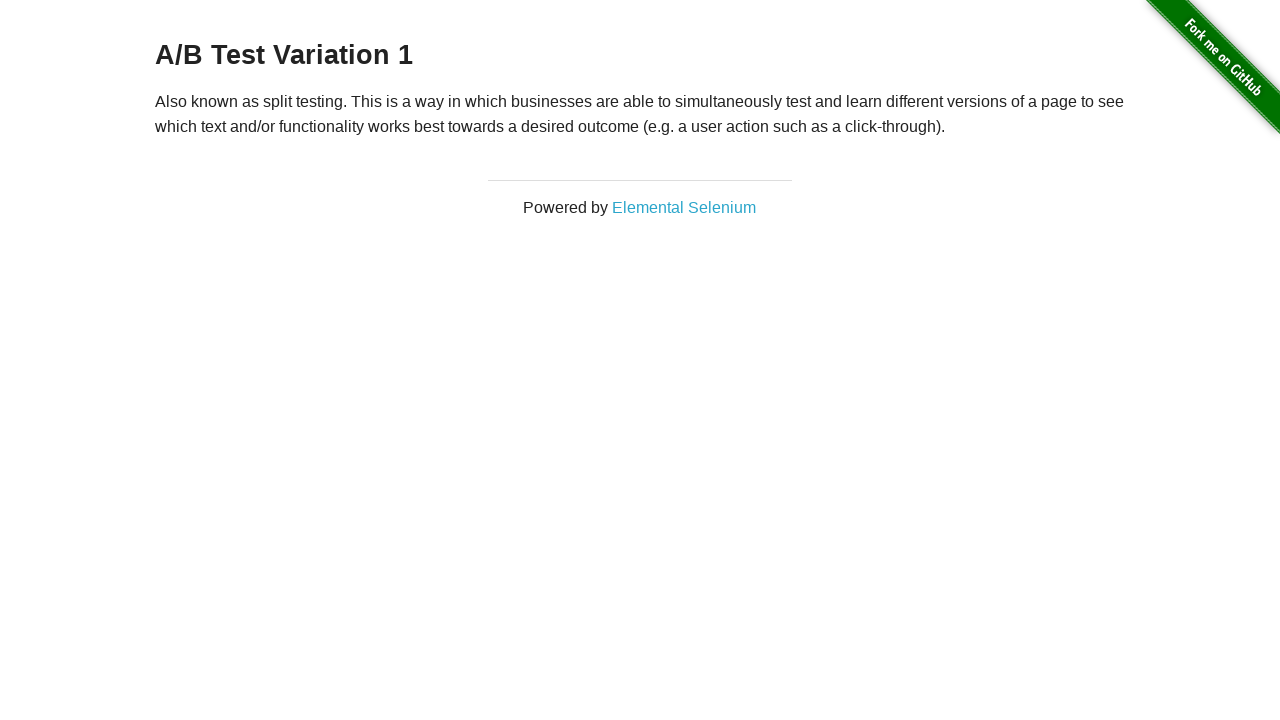

Located h3 heading element
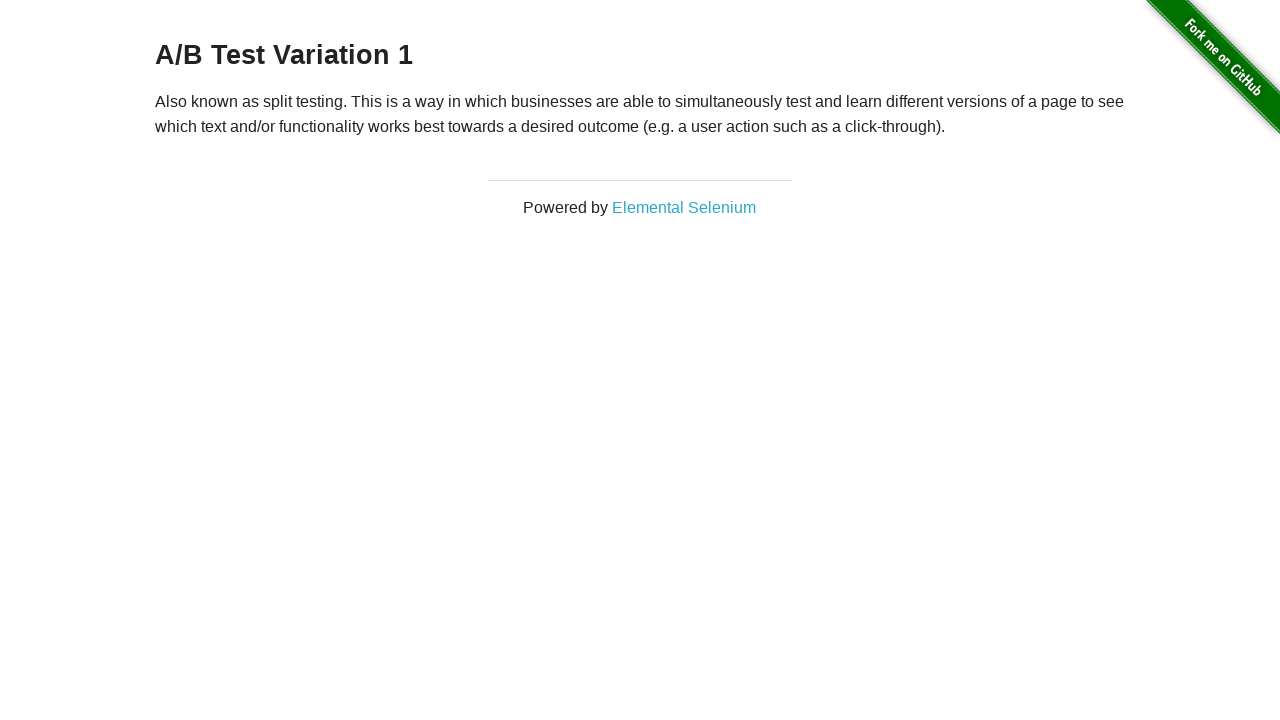

Retrieved heading text from h3 element
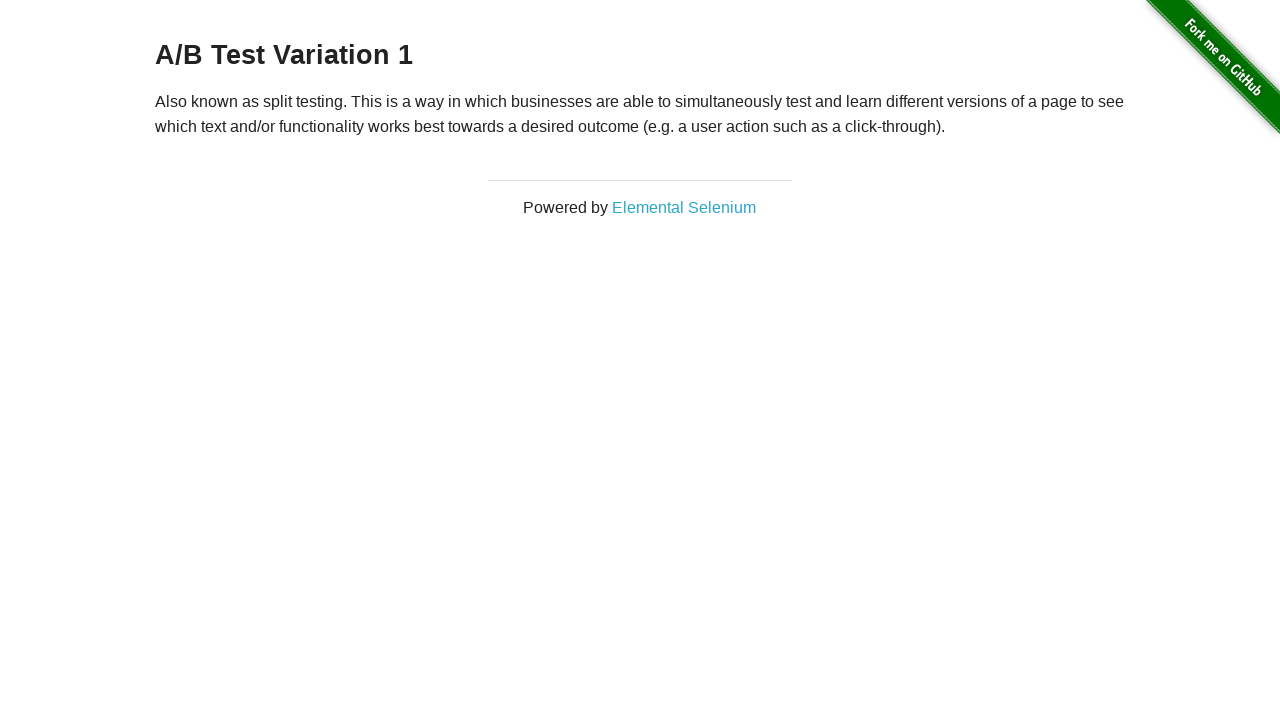

Verified initial heading starts with 'A/B Test'
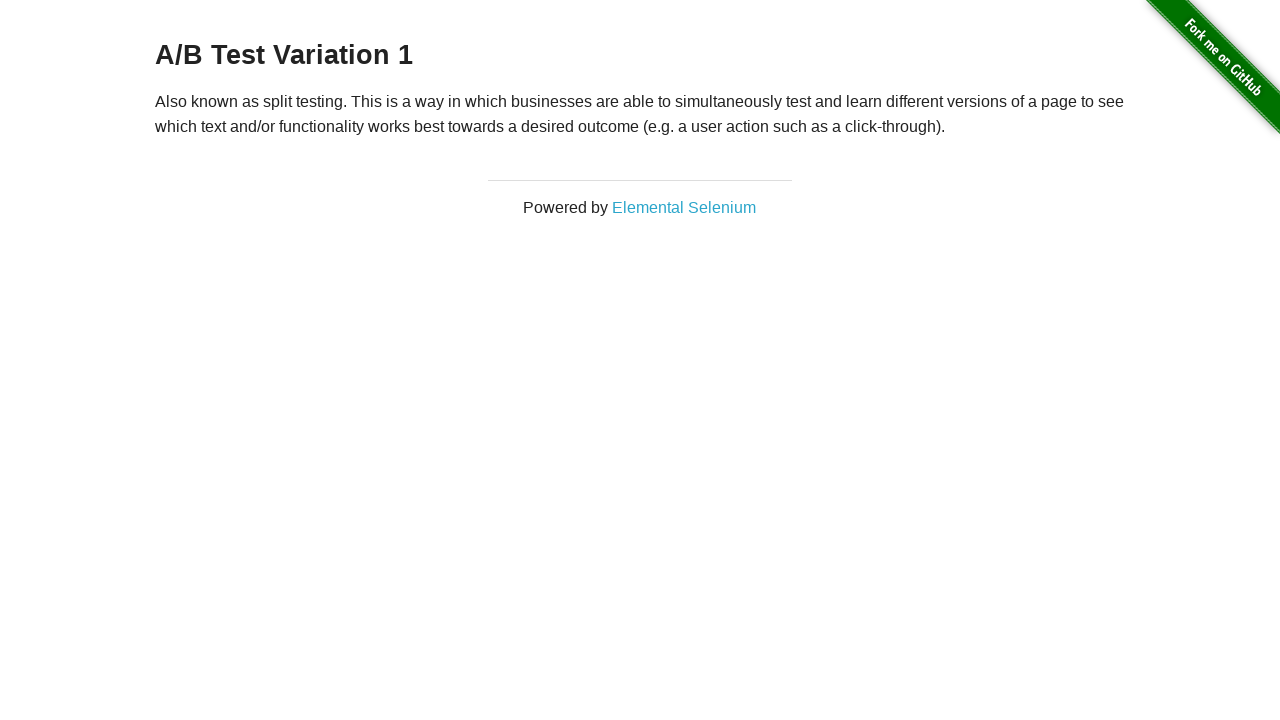

Added optimizelyOptOut cookie with value 'true'
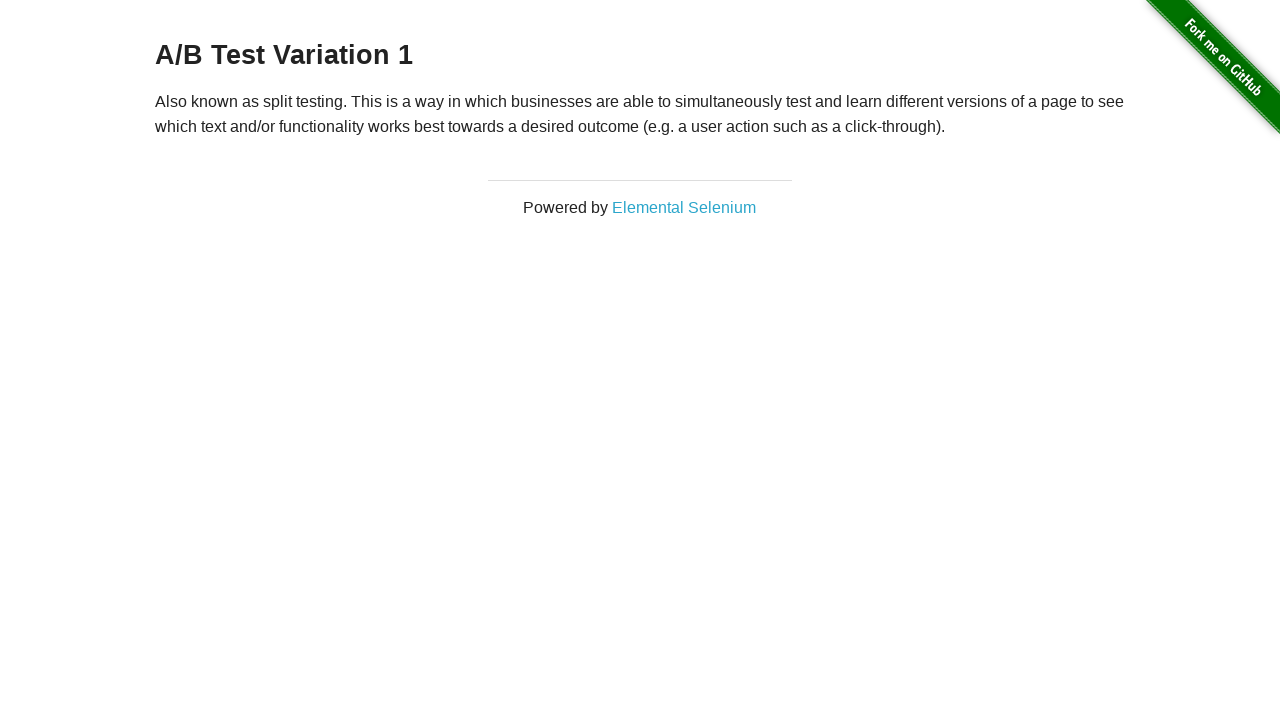

Reloaded page to apply opt-out cookie
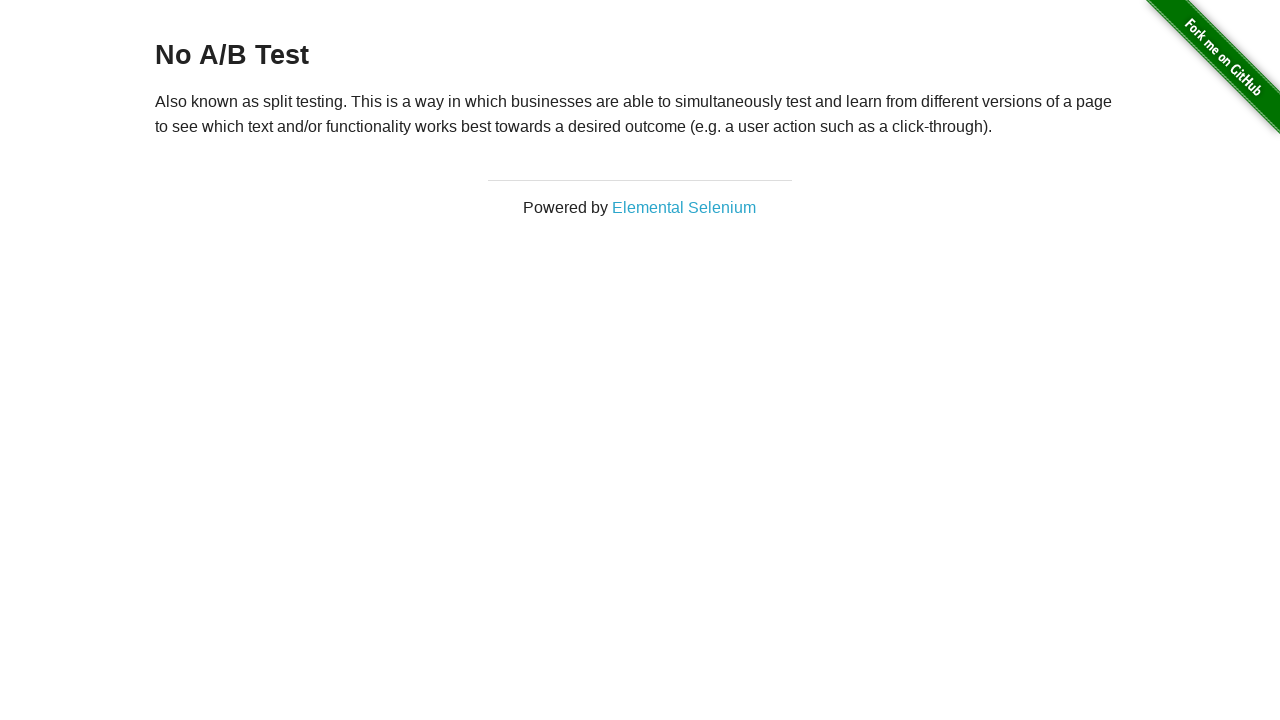

Retrieved heading text after page reload
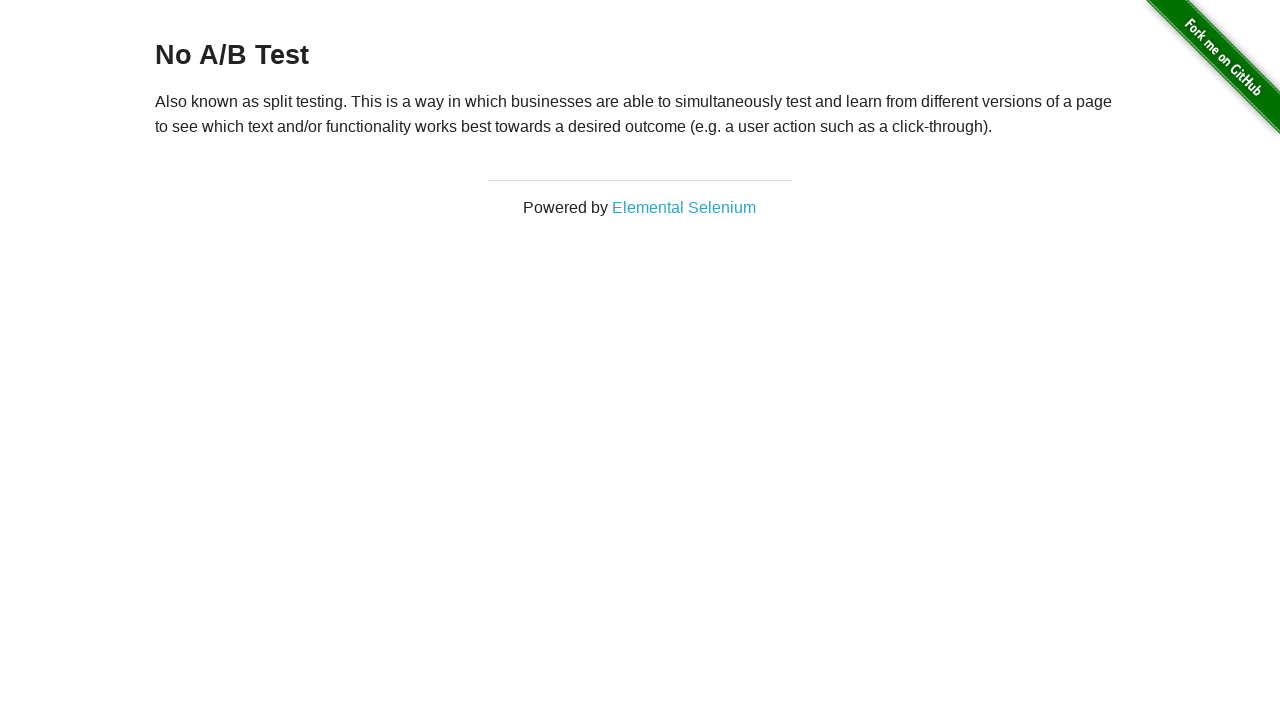

Verified heading now starts with 'No A/B Test' confirming opt-out cookie is active
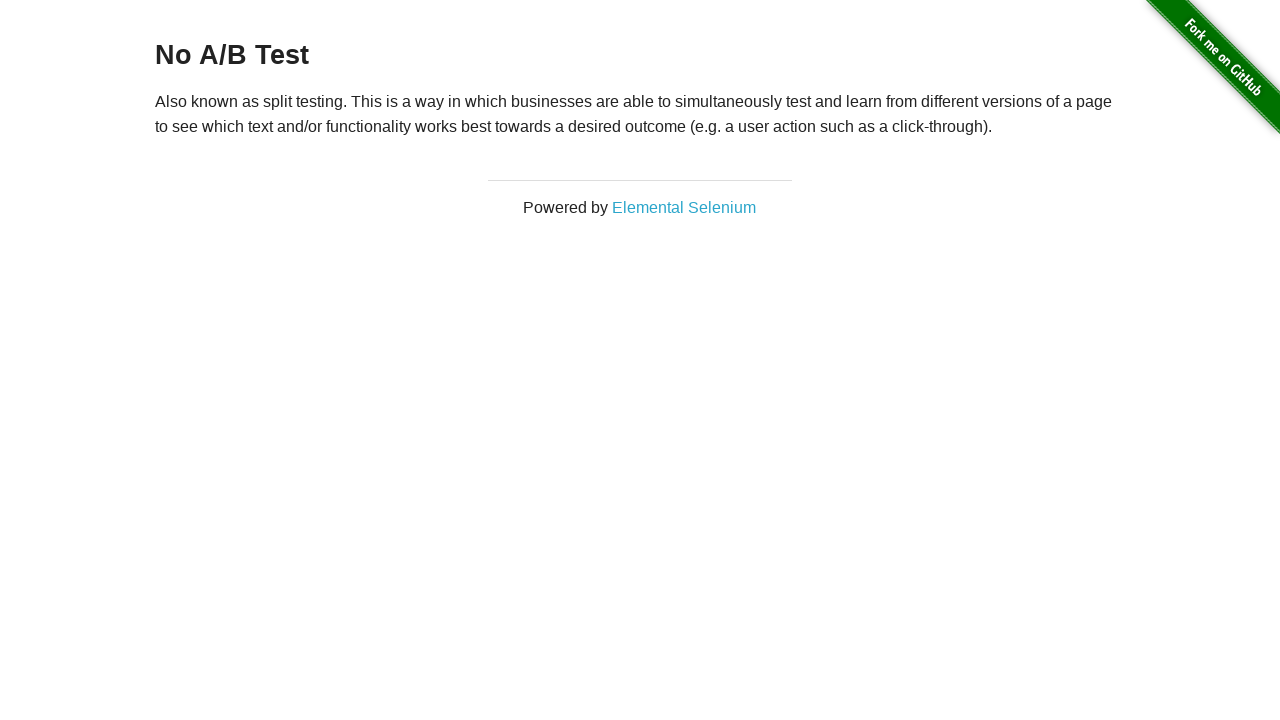

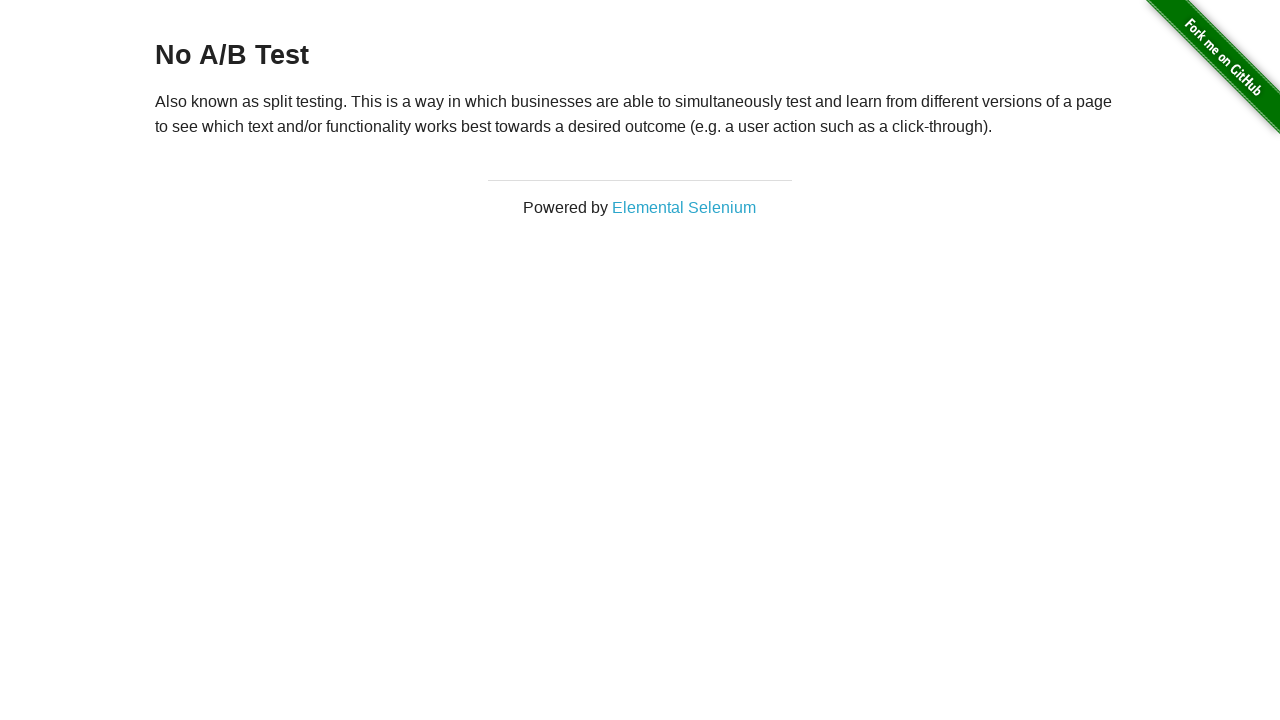